Solves a math challenge by extracting an attribute value, calculating a mathematical expression, and submitting the form with checkbox selections

Starting URL: http://suninjuly.github.io/get_attribute.html

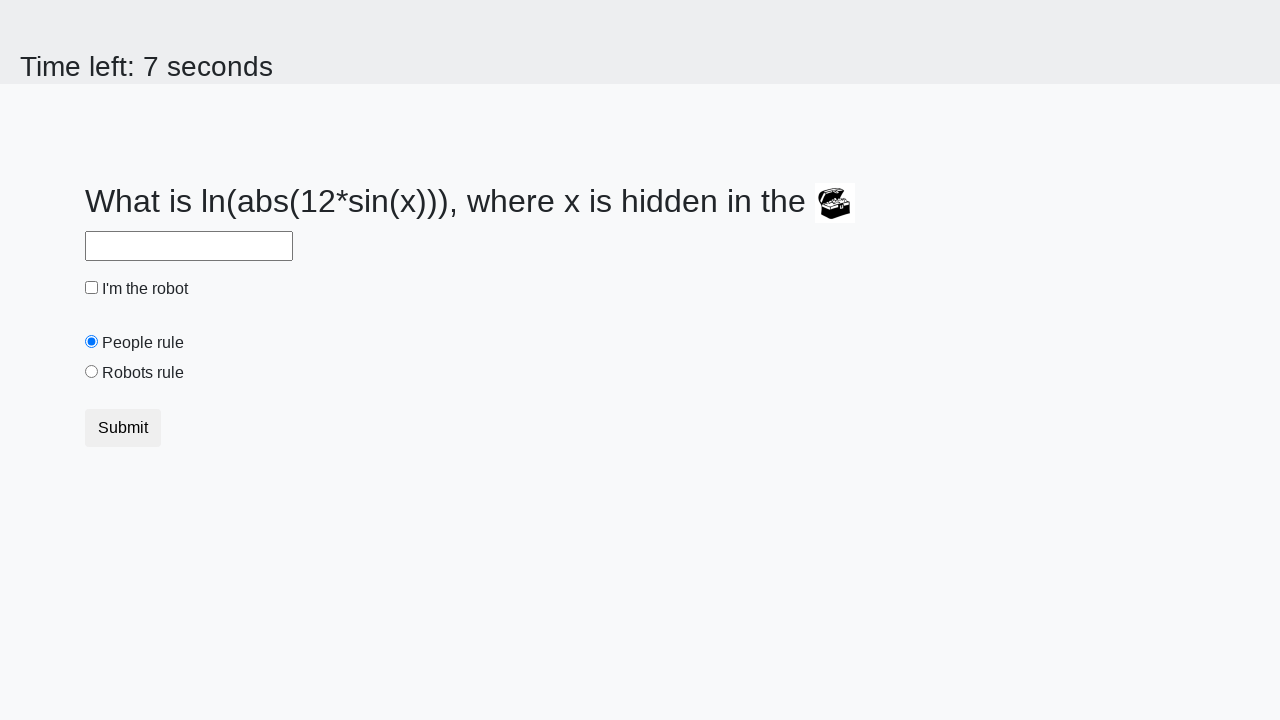

Located treasure element
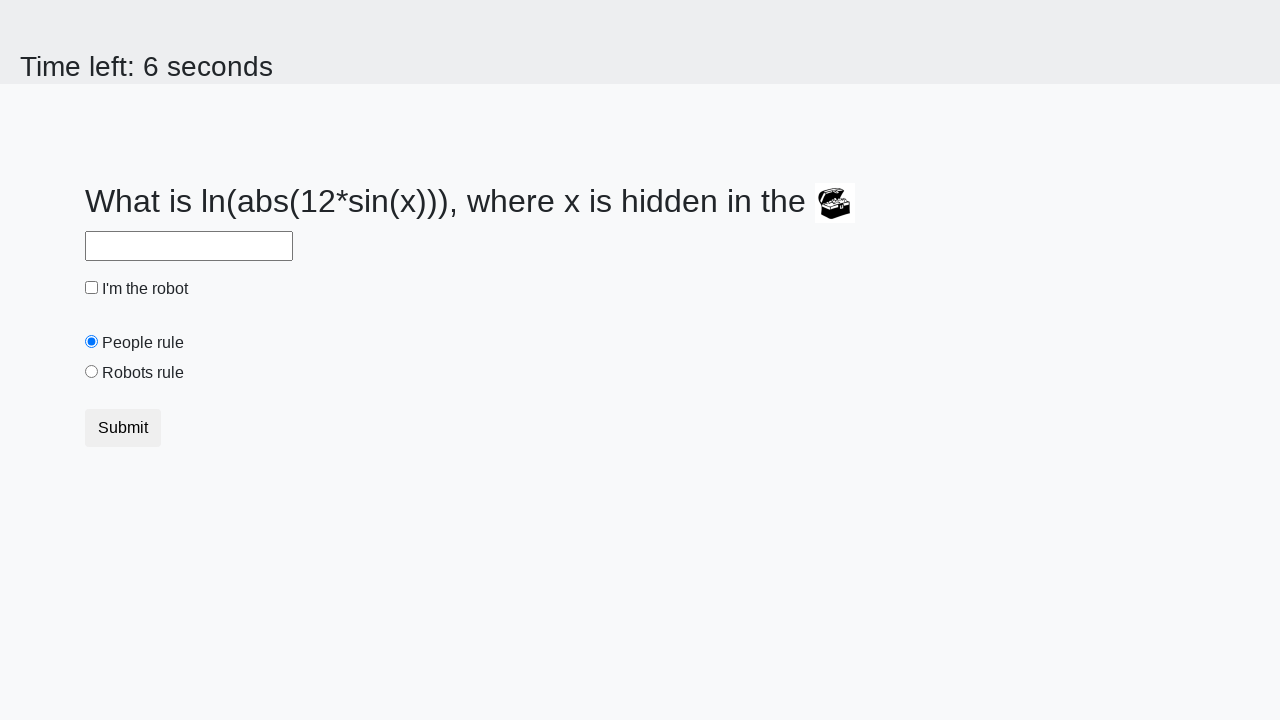

Extracted valuex attribute: 136
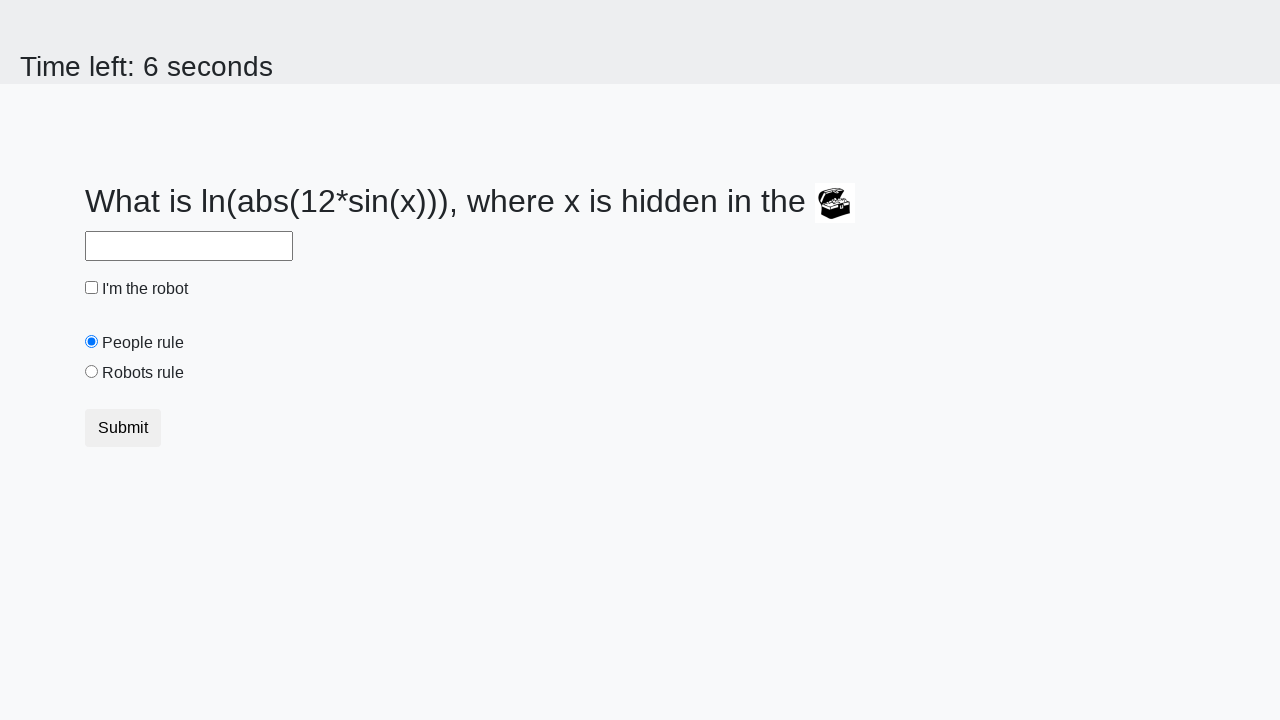

Calculated mathematical expression result: 2.249732528911281
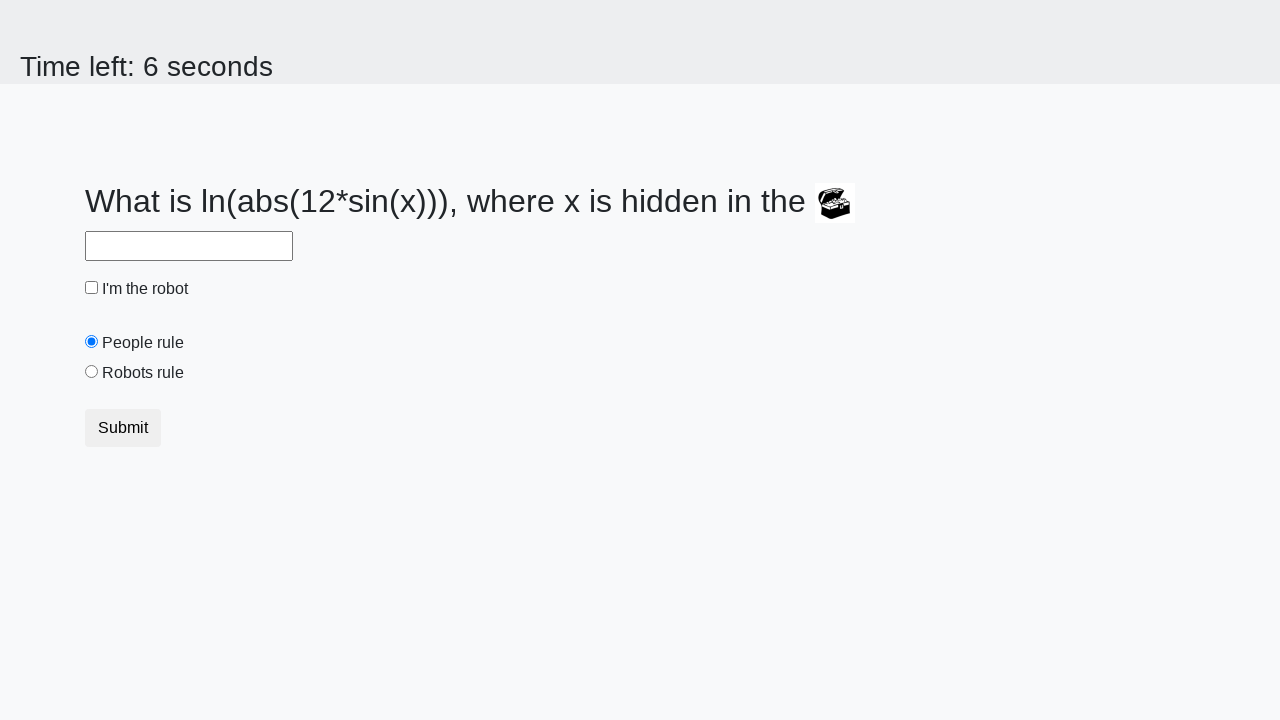

Filled answer field with calculated result: 2.249732528911281 on #answer
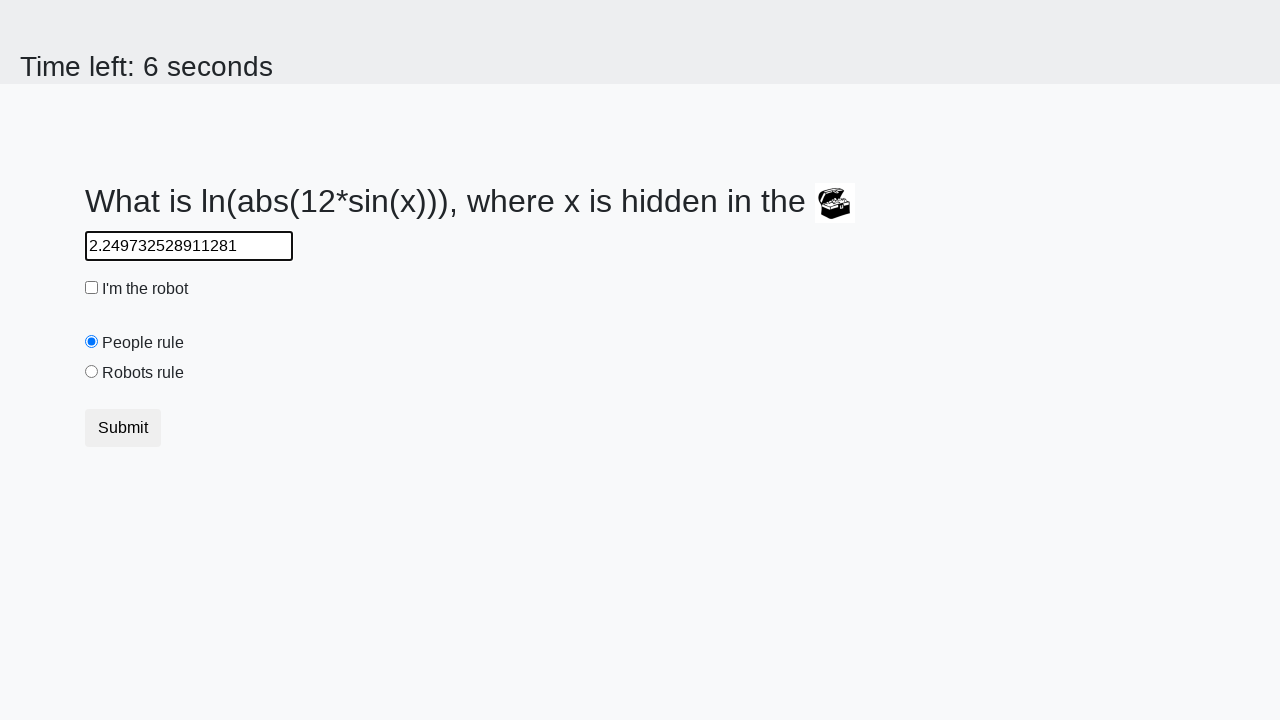

Clicked robot checkbox at (92, 288) on #robotCheckbox
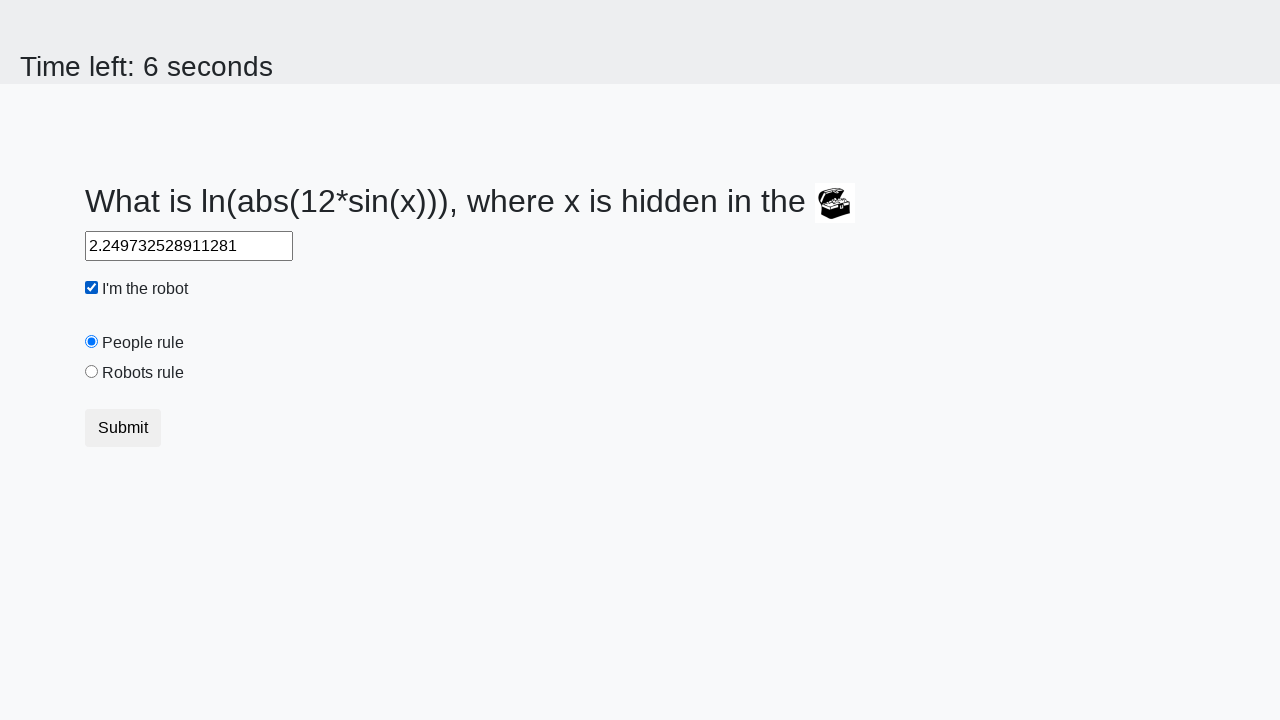

Clicked robots rule radio button at (92, 372) on #robotsRule
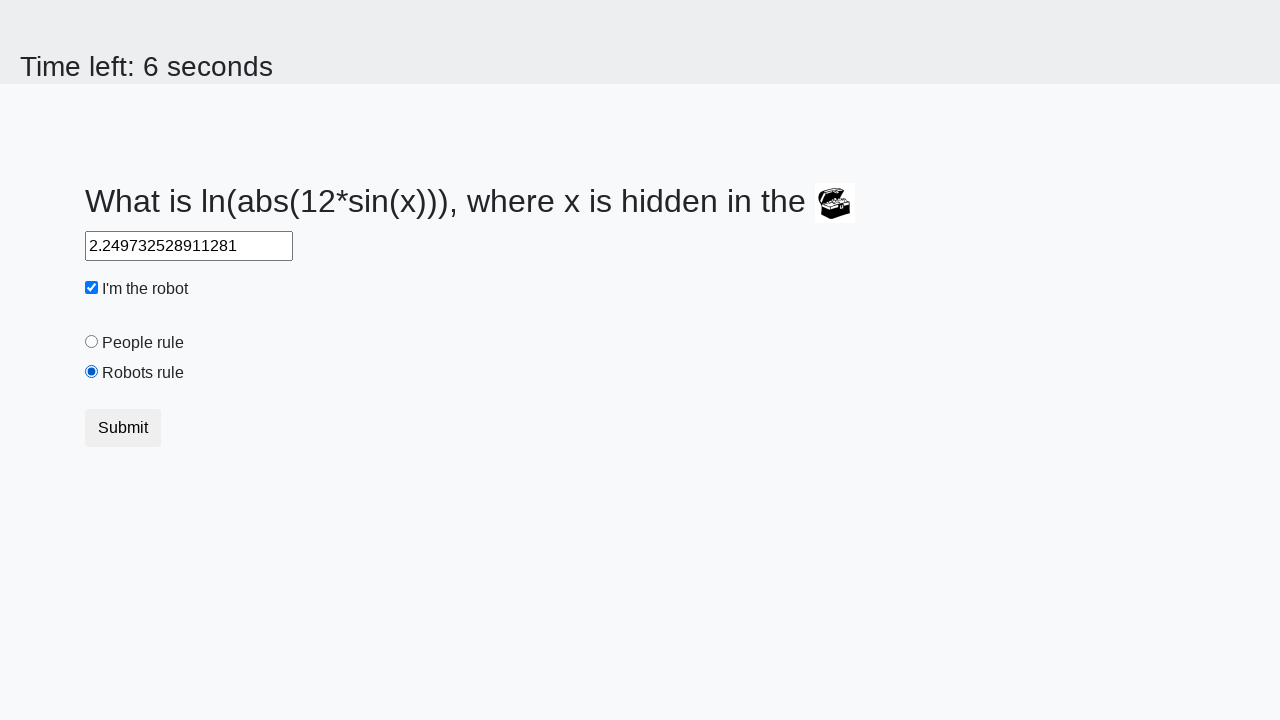

Clicked submit button to complete the challenge at (123, 428) on button.btn
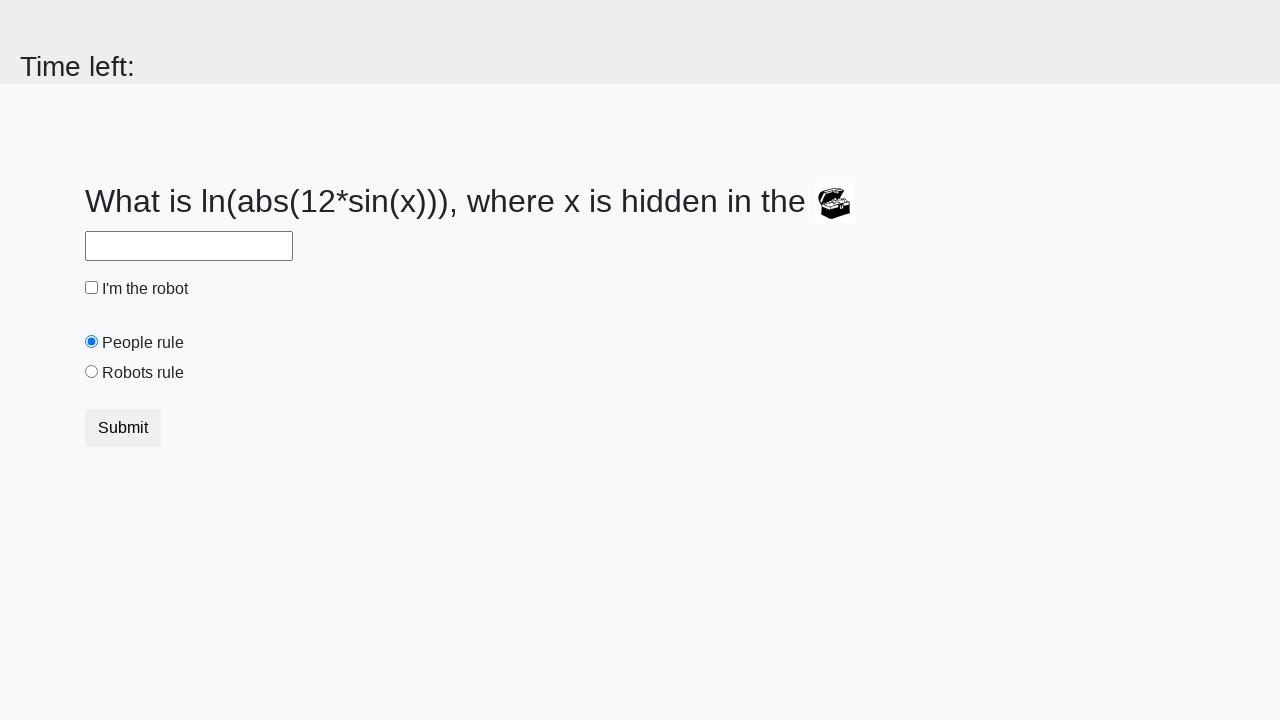

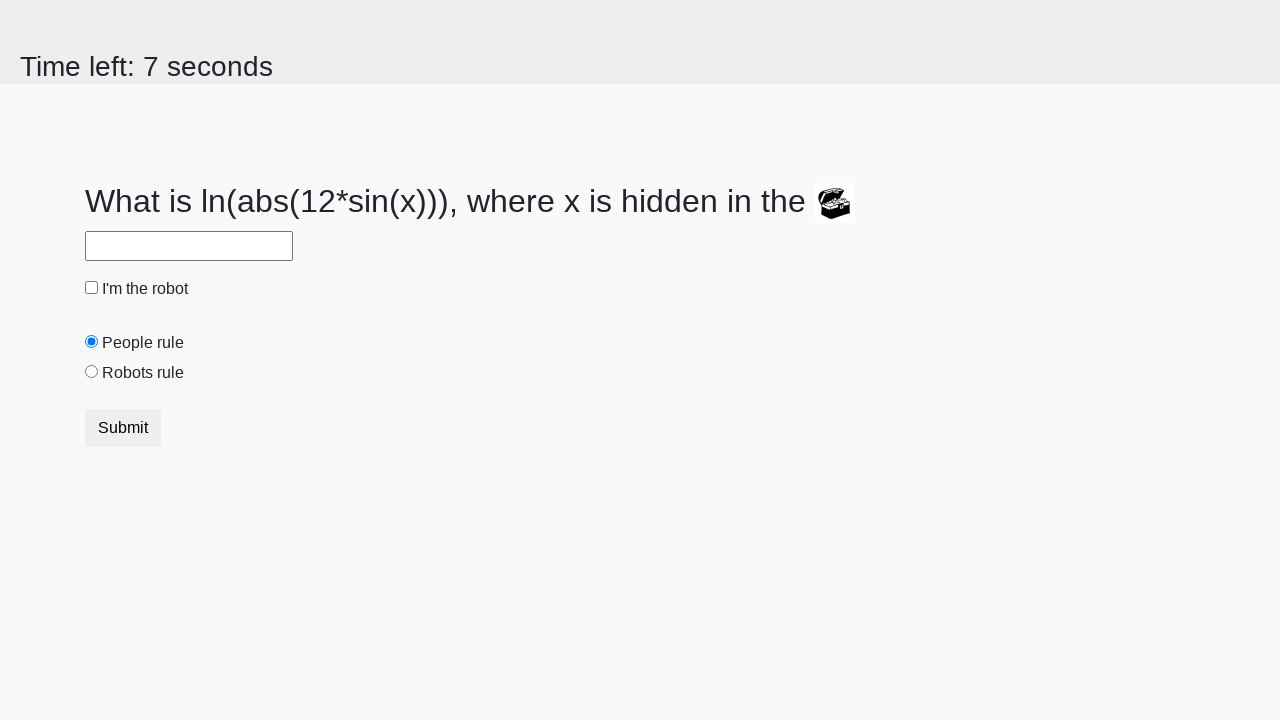